Tests footer navigation by clicking on the Privacy Policy link and verifying the page title

Starting URL: https://deens-master.now.sh/

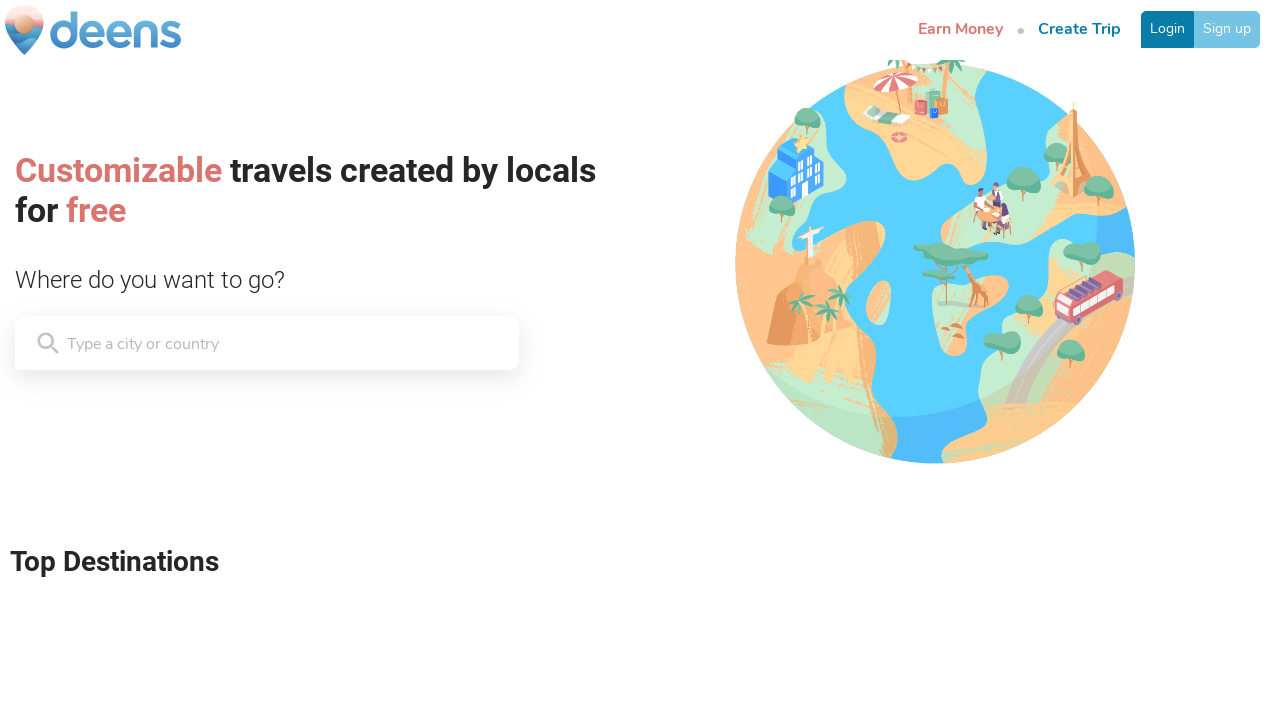

Clicked on Privacy Policy link in footer at (690, 652) on .BrandFooter__Column-fdSHvo:nth-child(3) > .commonStyles__P-cbpCjc:nth-child(4) 
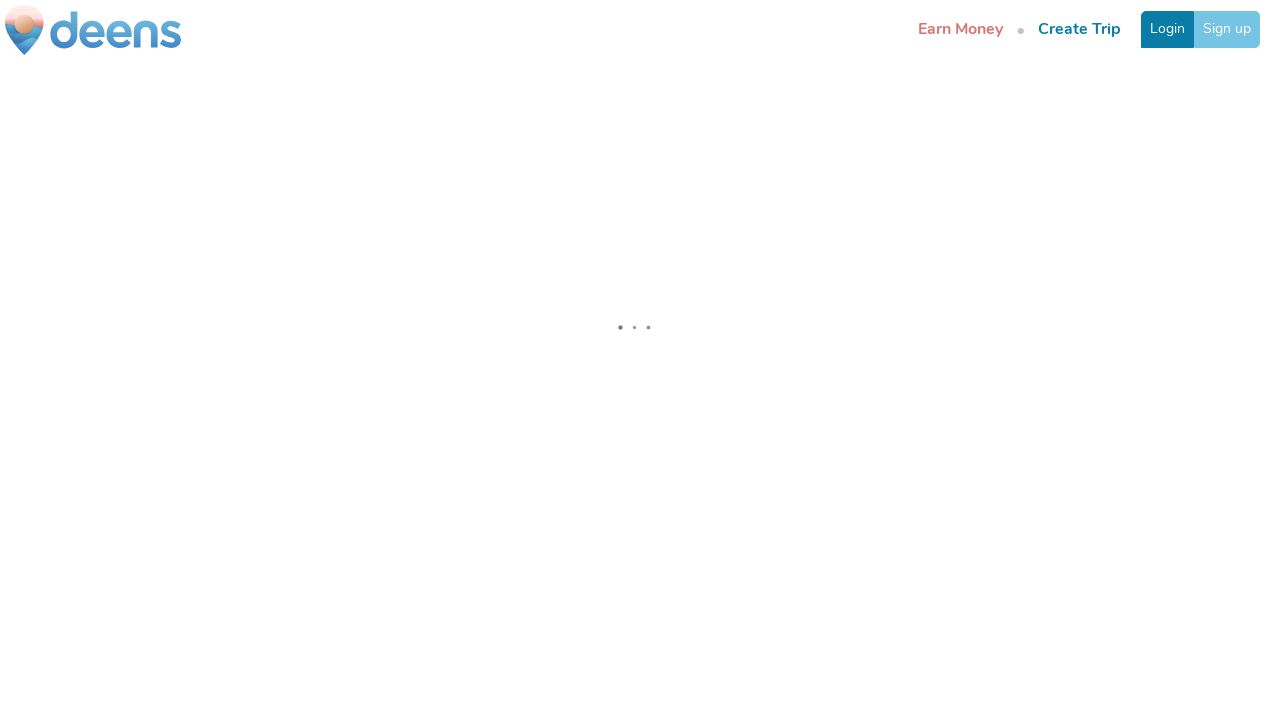

Privacy Policy page title loaded
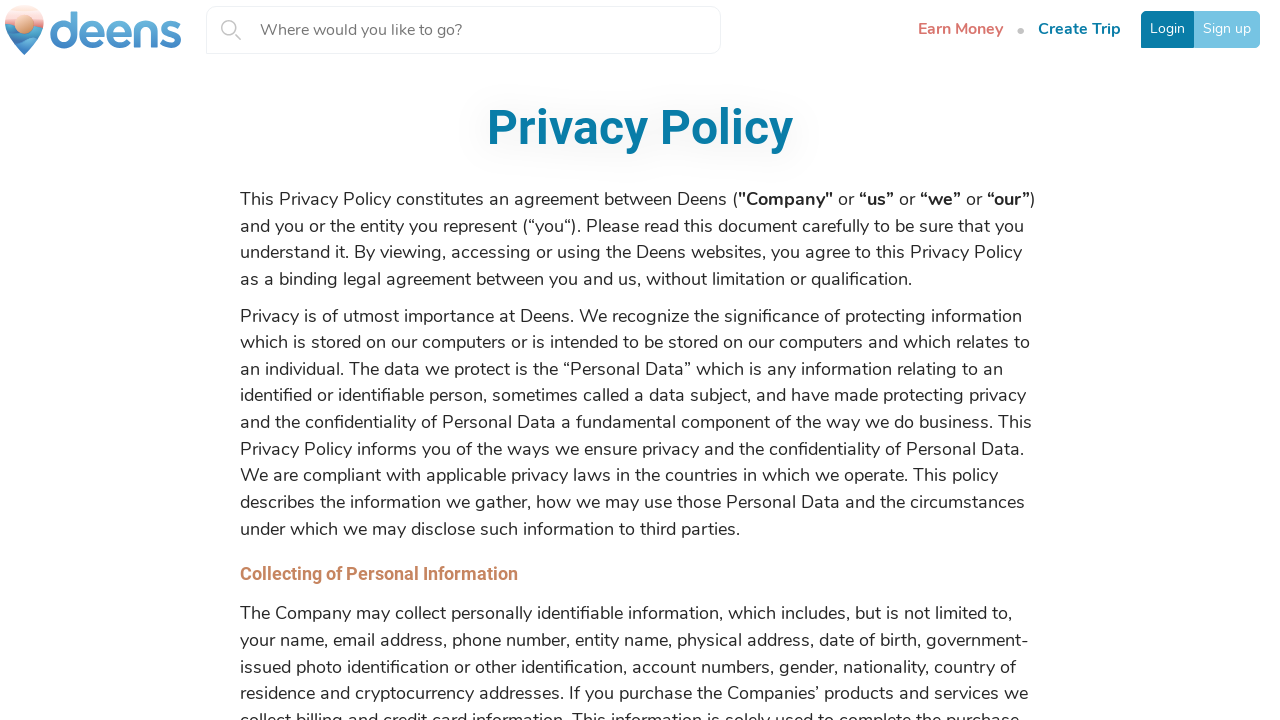

Verified page title is 'Privacy Policy'
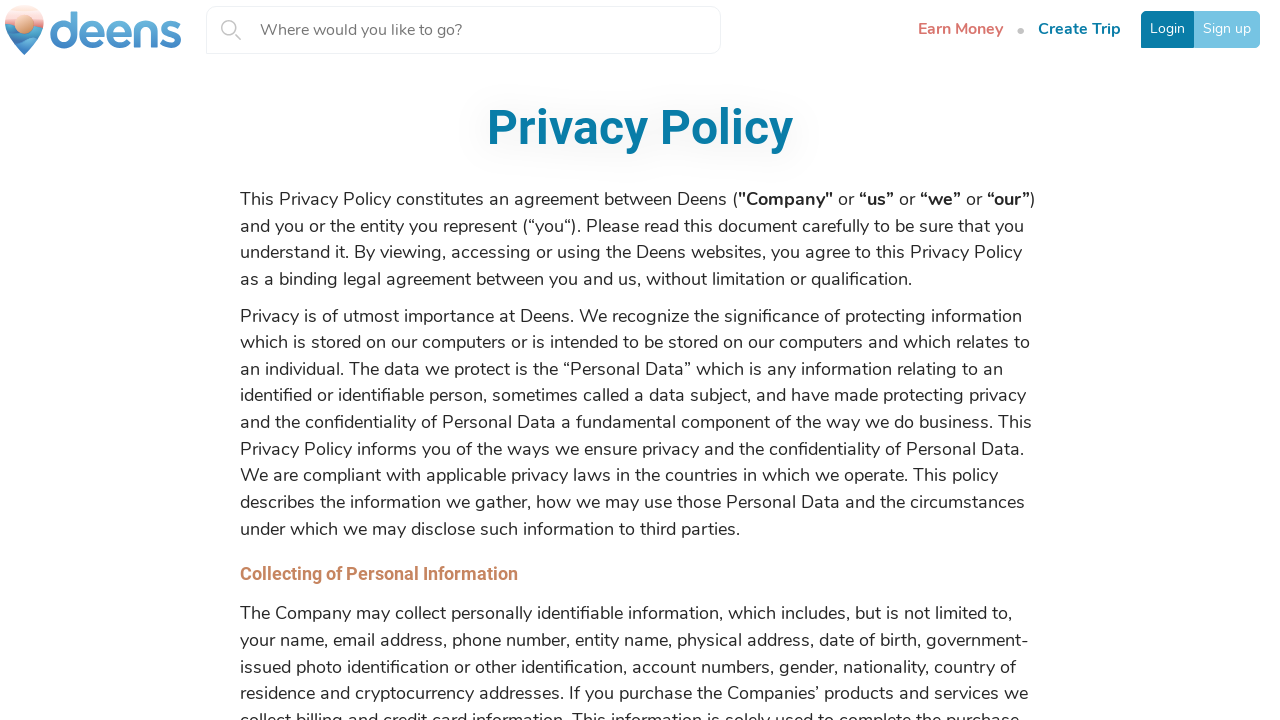

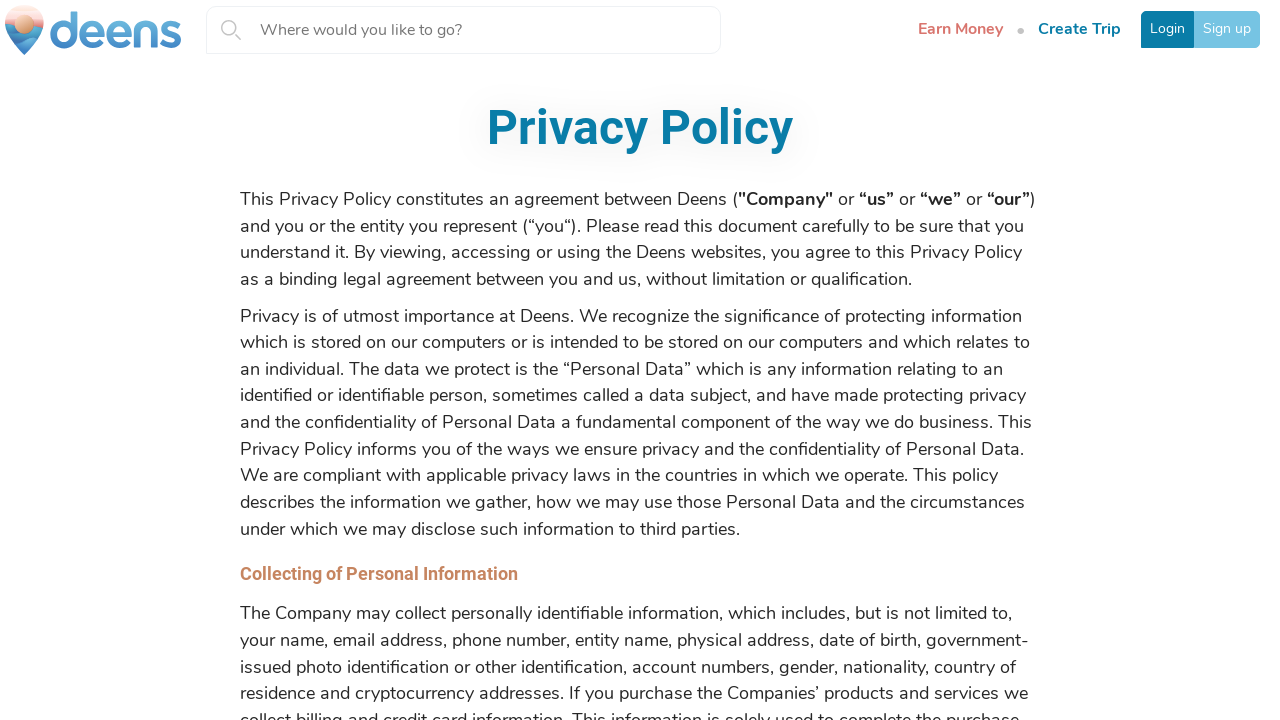